Tests that a button becomes visible after 5 seconds delay and clicks it

Starting URL: https://demoqa.com/dynamic-properties

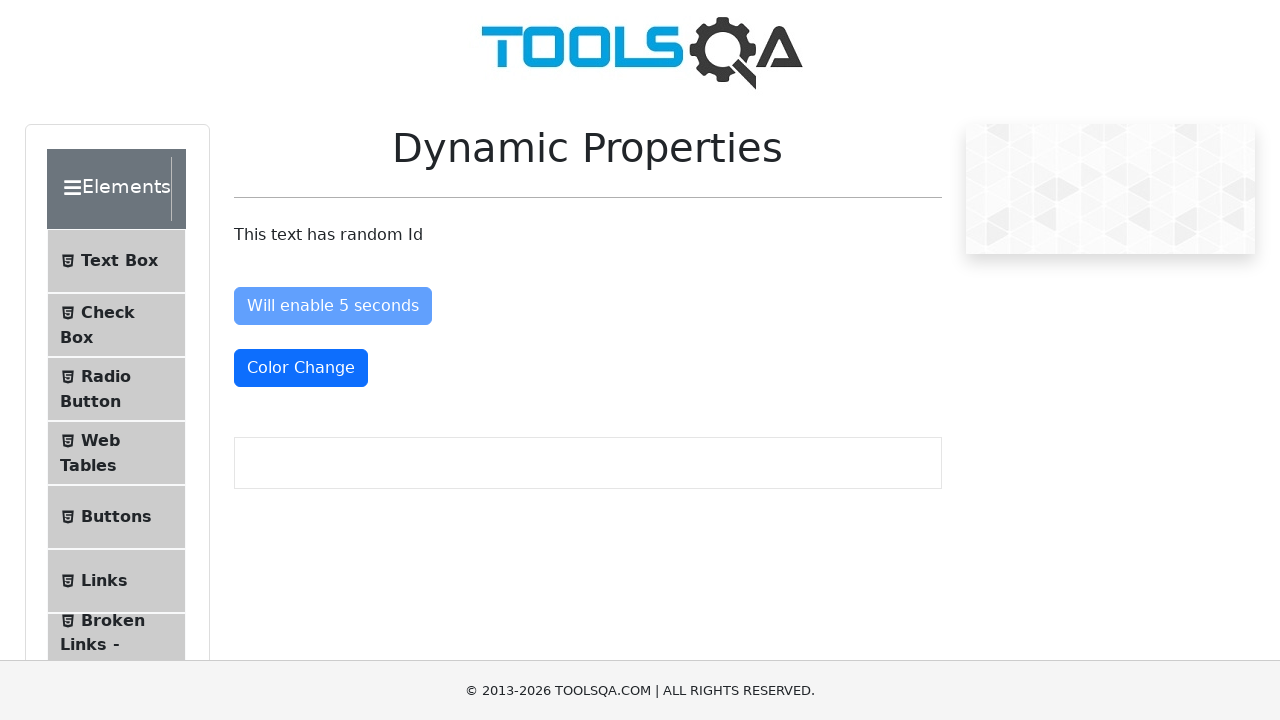

Waited for button to become visible after 5 seconds delay
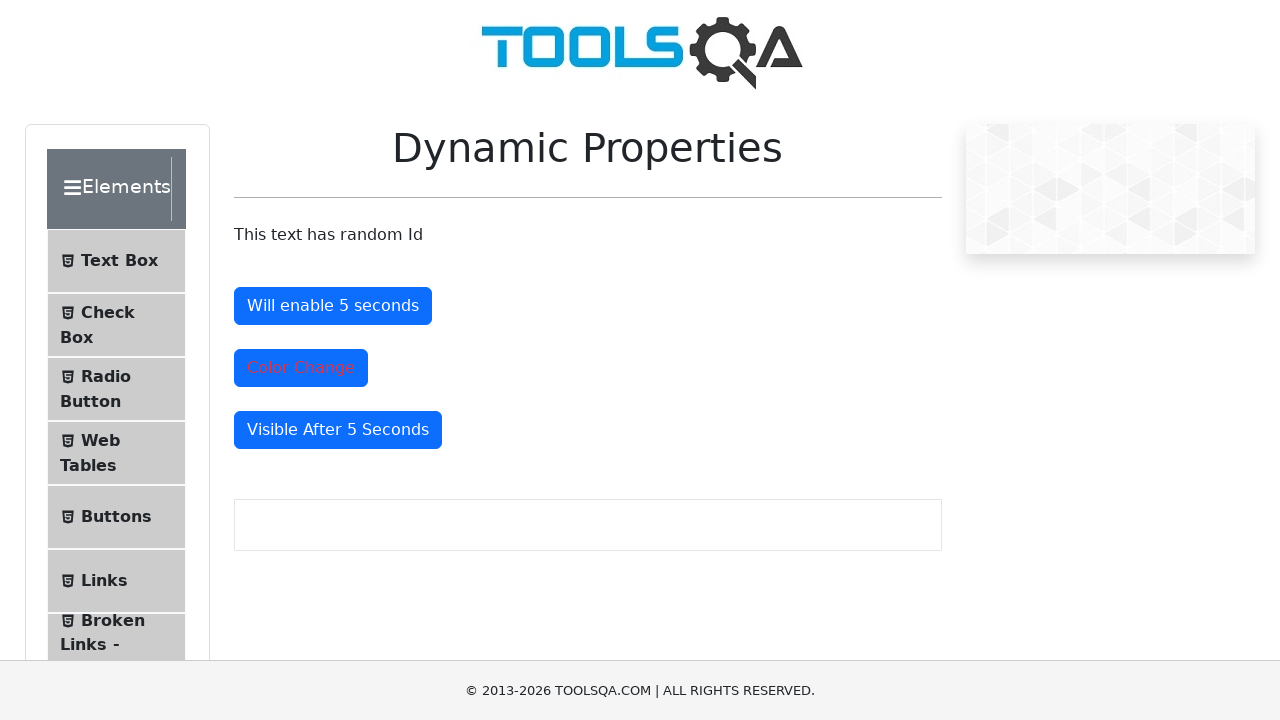

Clicked the now-visible button at (338, 430) on #visibleAfter
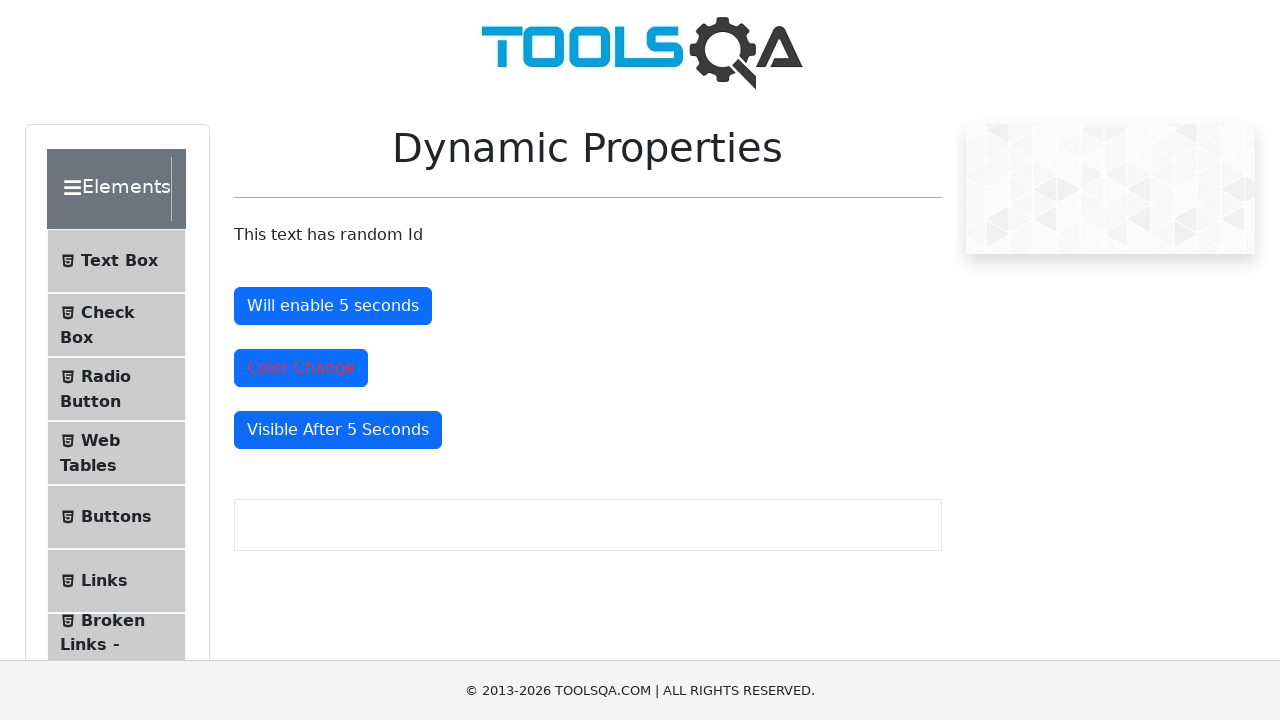

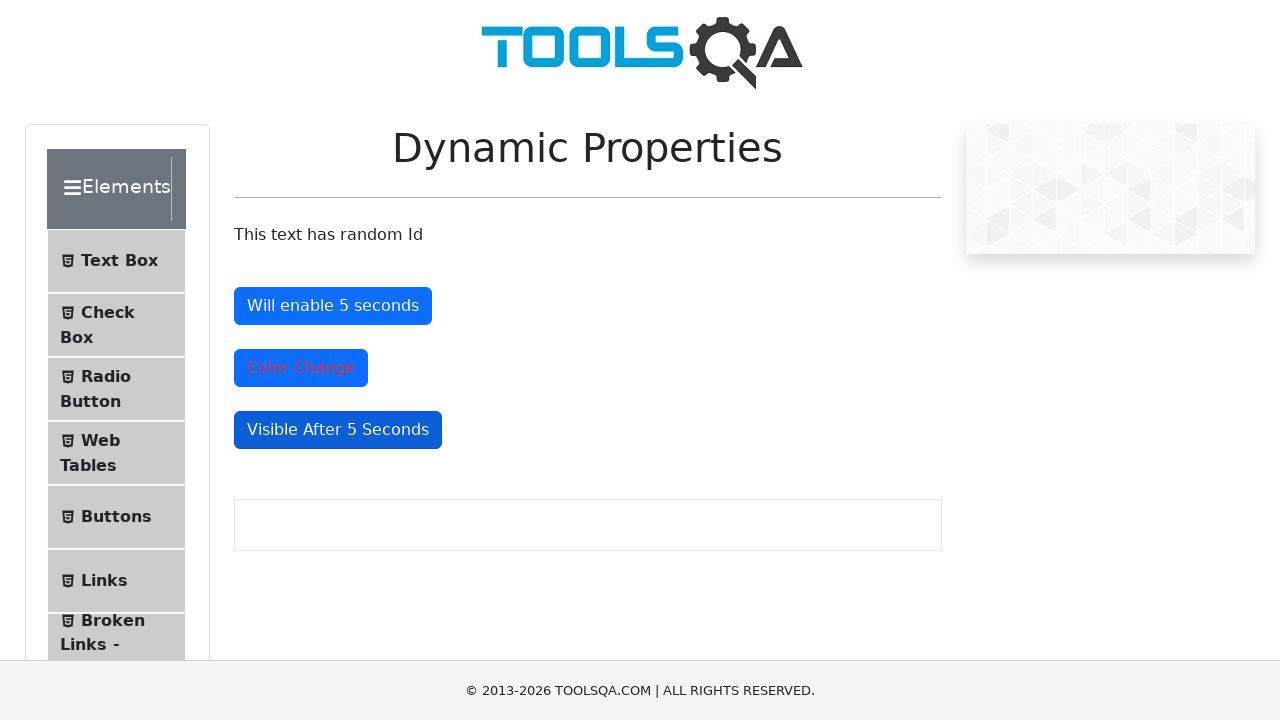